Tests iframe navigation by clicking through to iframe page, switching into iframe context, reading text, and switching back to parent frame

Starting URL: https://the-internet.herokuapp.com

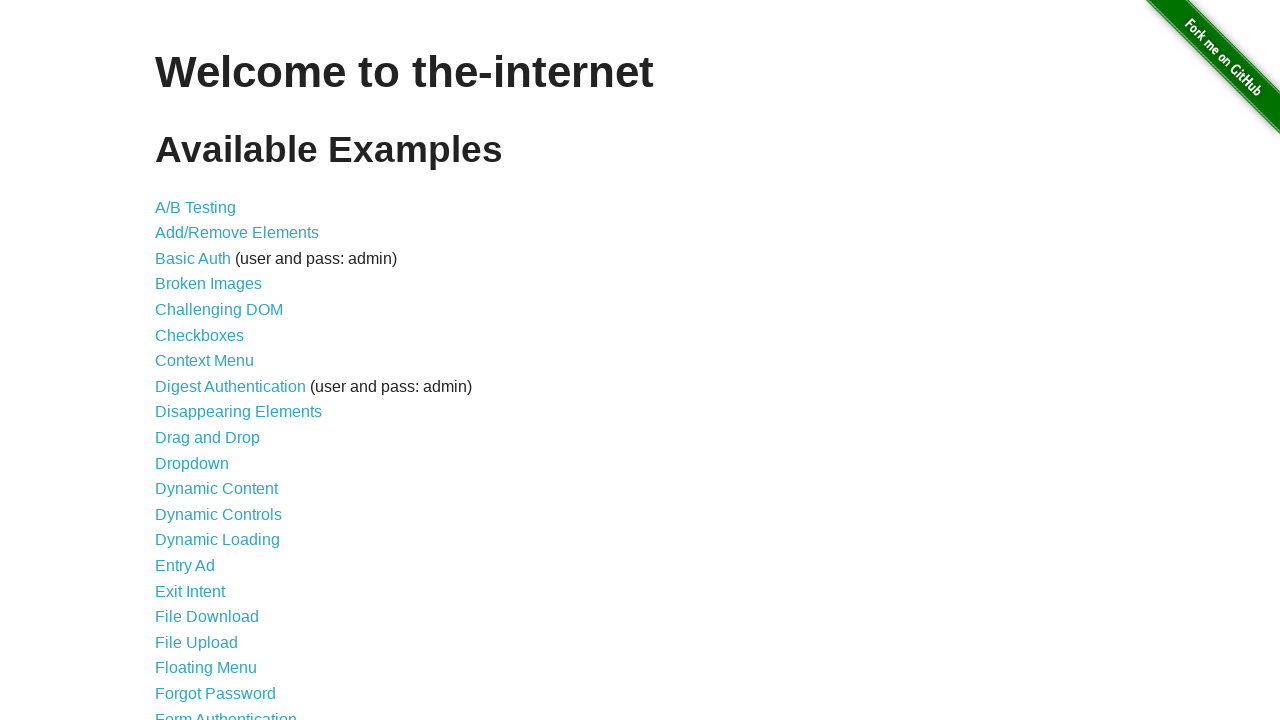

Navigated to the-internet.herokuapp.com home page
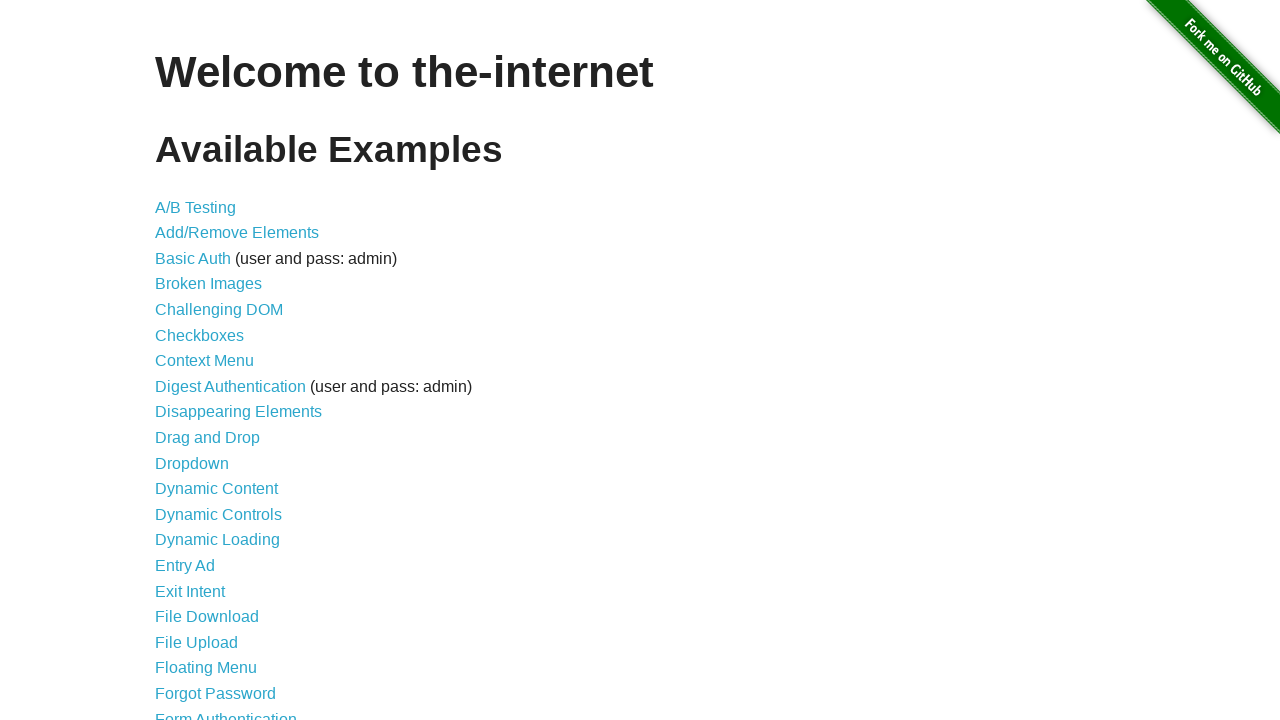

Clicked on Frames link at (182, 361) on text=Frames
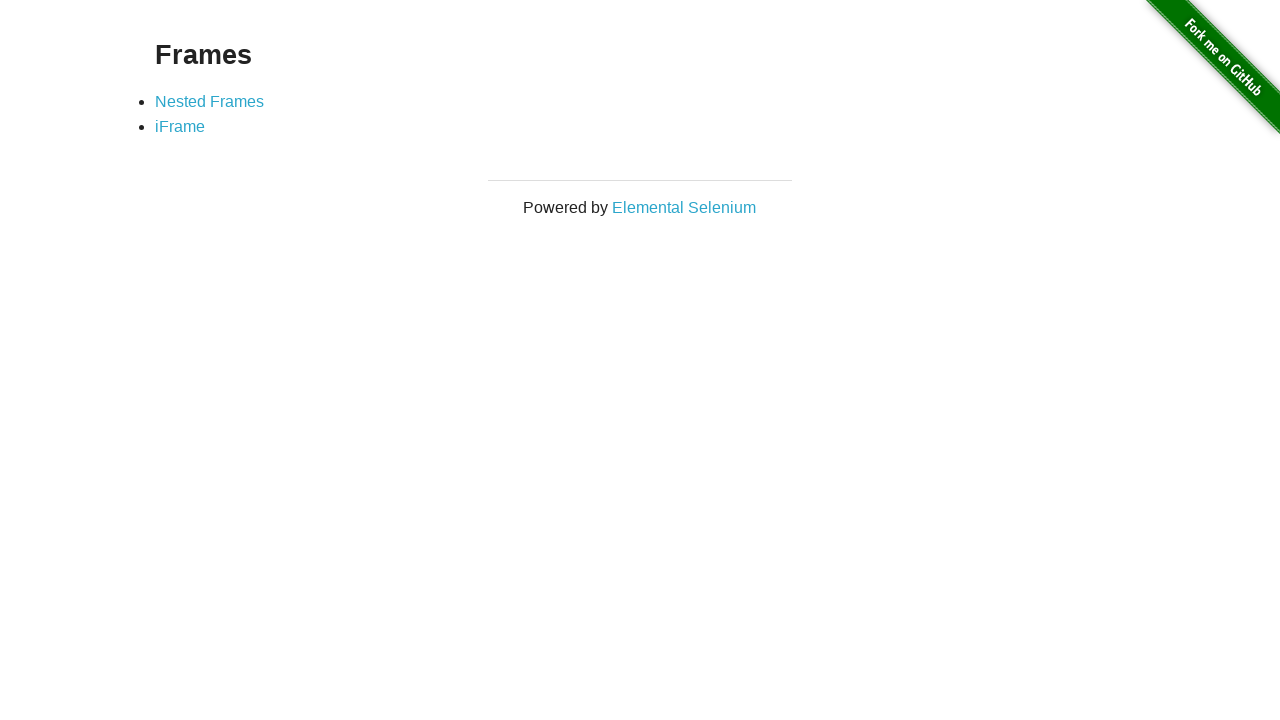

Clicked on iFrame link at (180, 127) on text=iFrame
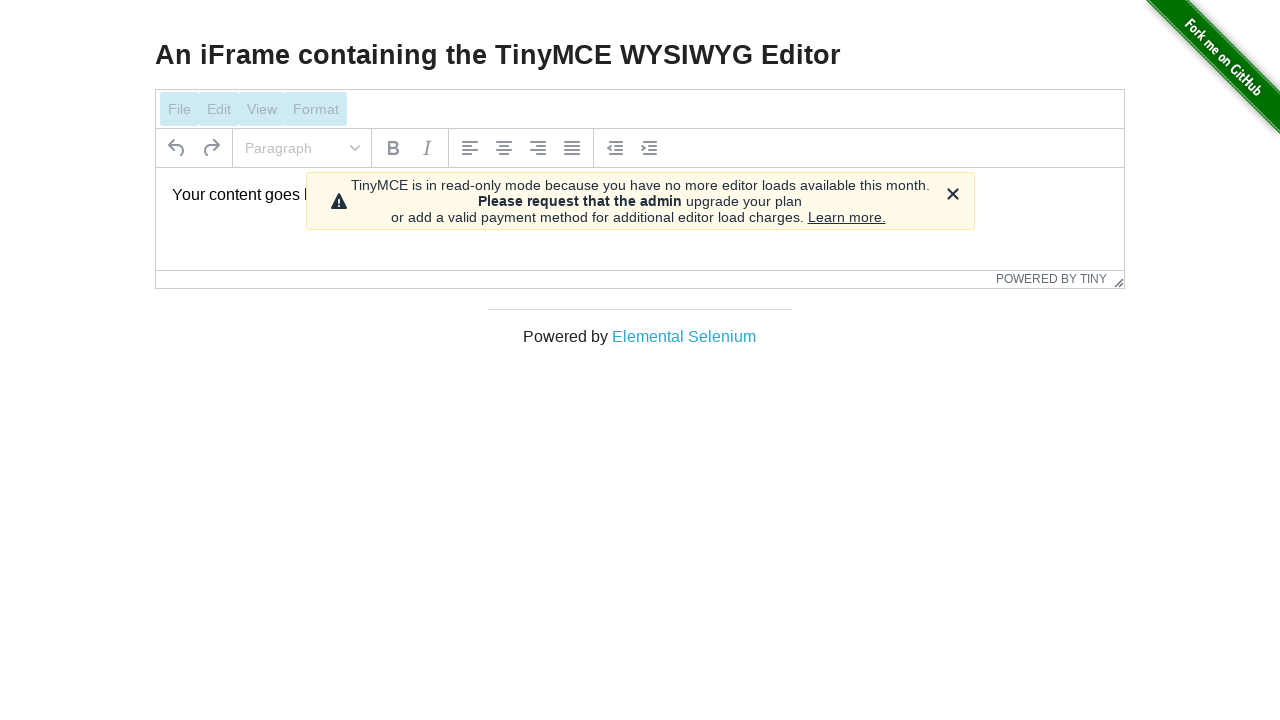

Switched into iframe context (mce_0_ifr)
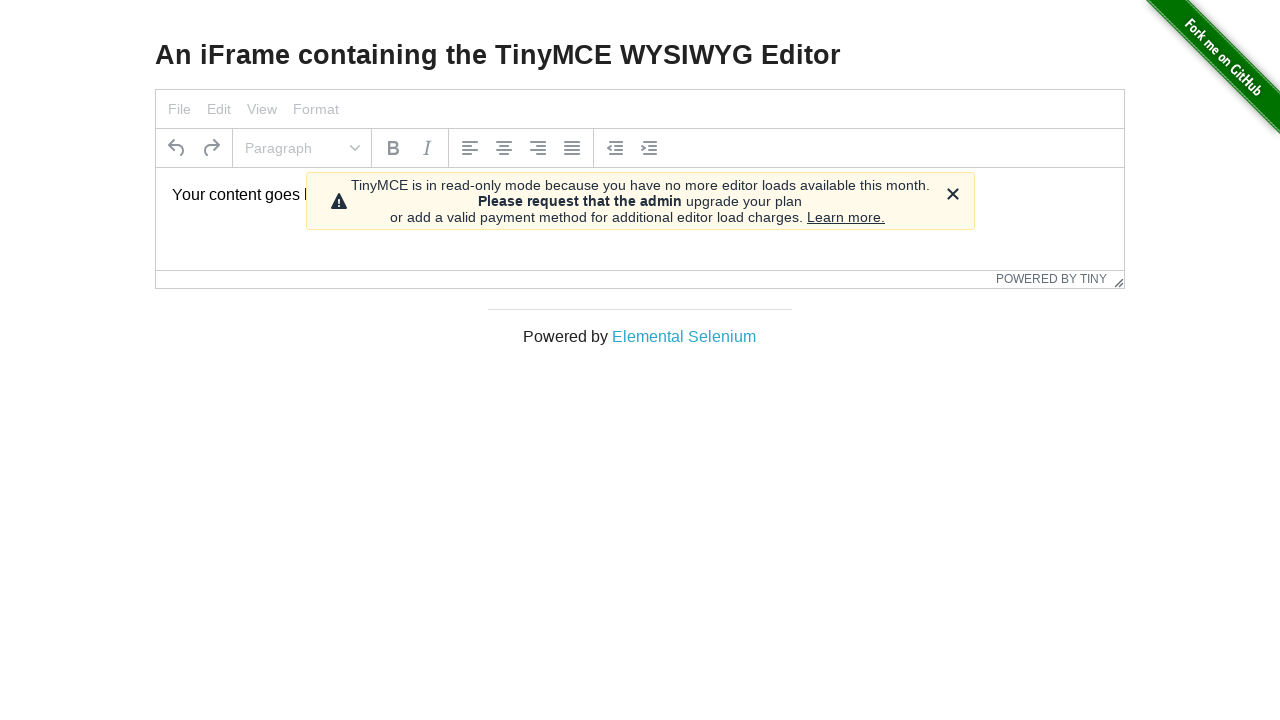

Read text from iframe: 'Your content goes here.'
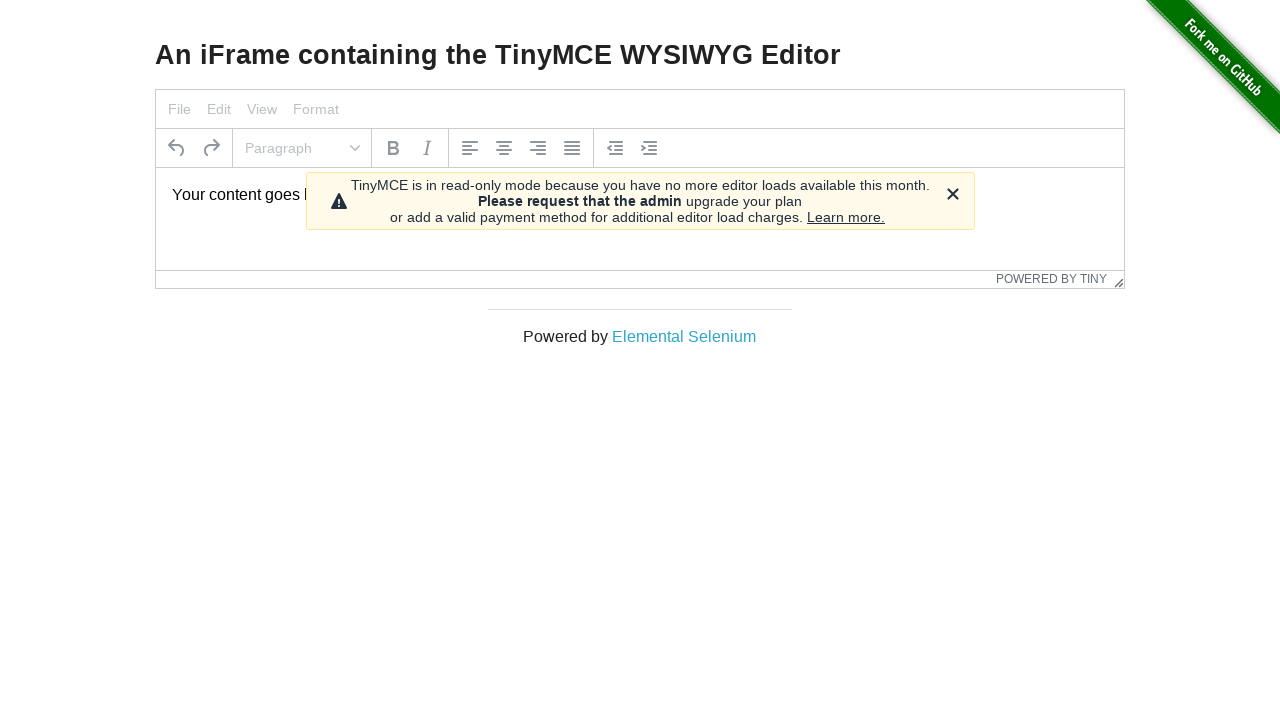

Read header text from parent frame: 'An iFrame containing the TinyMCE WYSIWYG Editor'
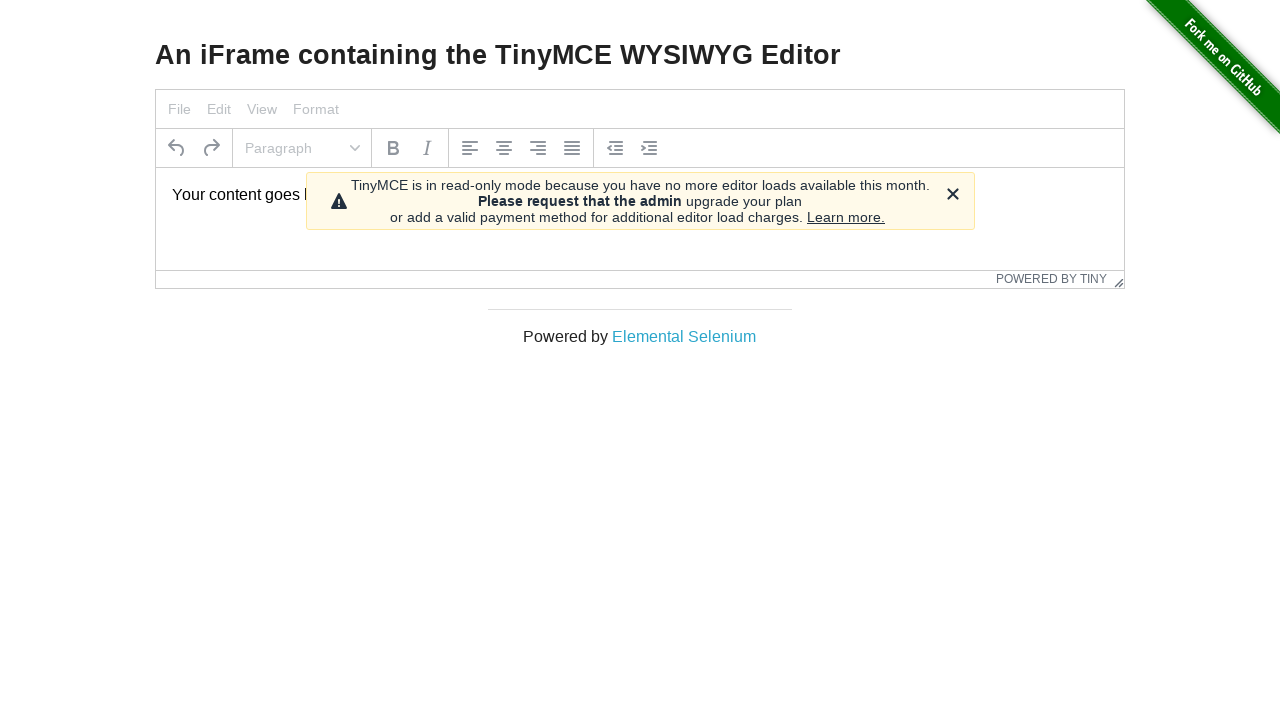

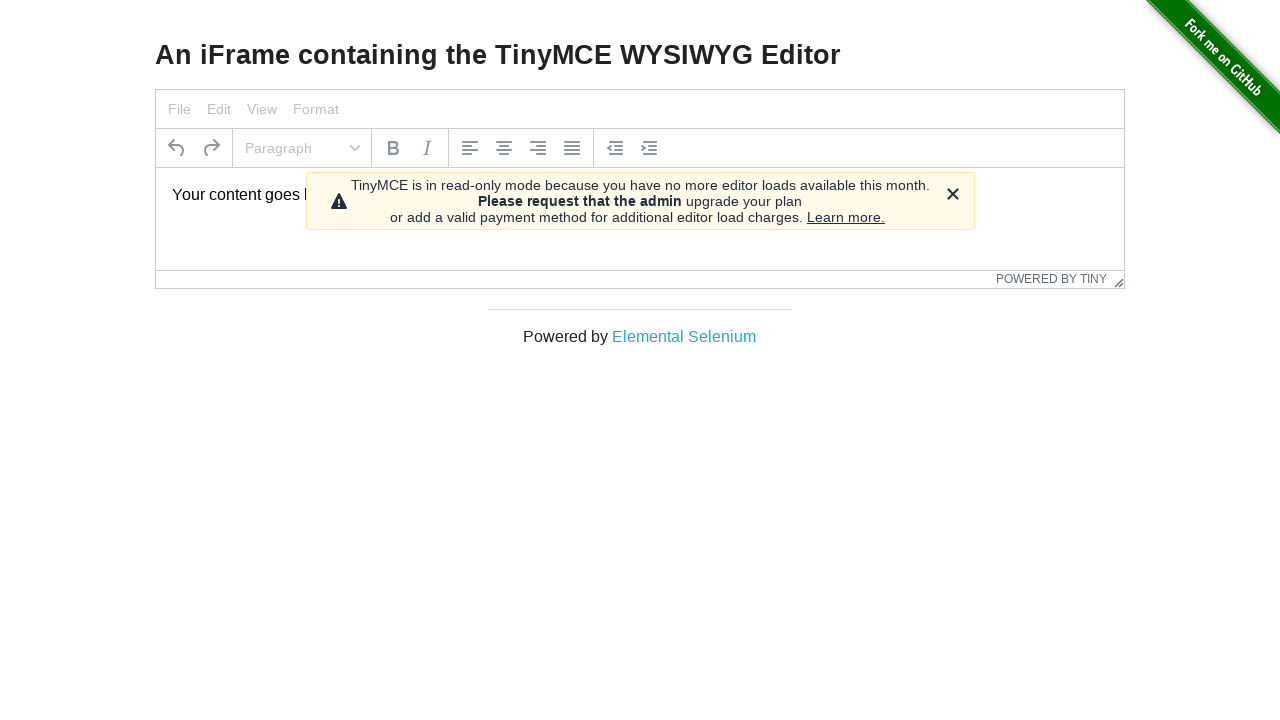